Tests a practice form submission by filling in various input fields including text inputs, dropdown, checkbox, radio button, and date field, then verifying successful submission

Starting URL: https://rahulshettyacademy.com/angularpractice/

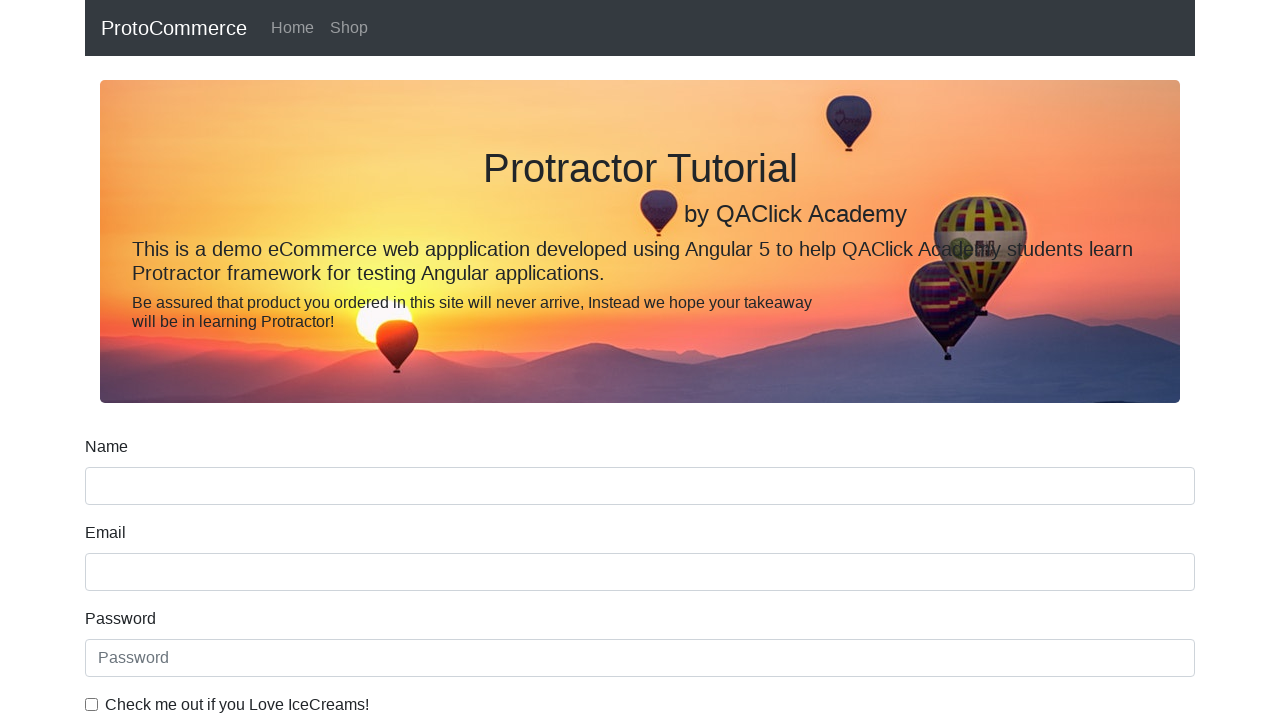

Filled name field with 'John Lucca' on input[name='name']
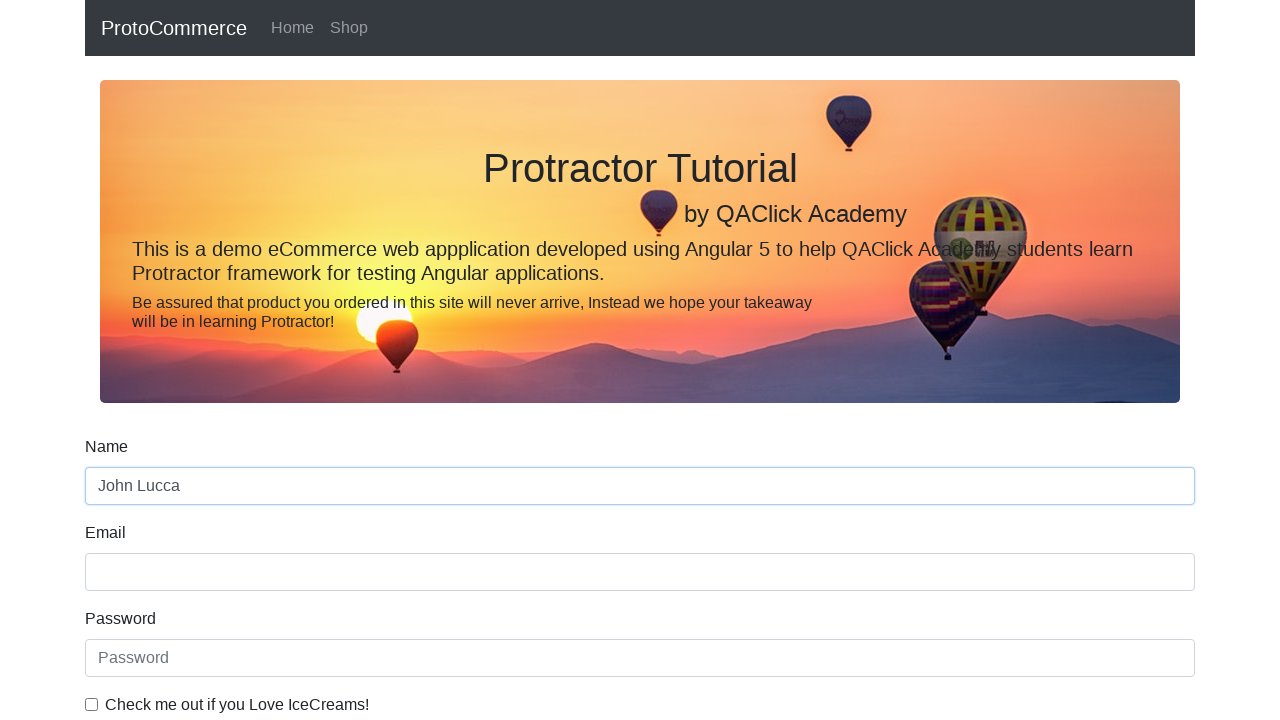

Filled email field with 'john.lucca@gmail.com' on input[name='email']
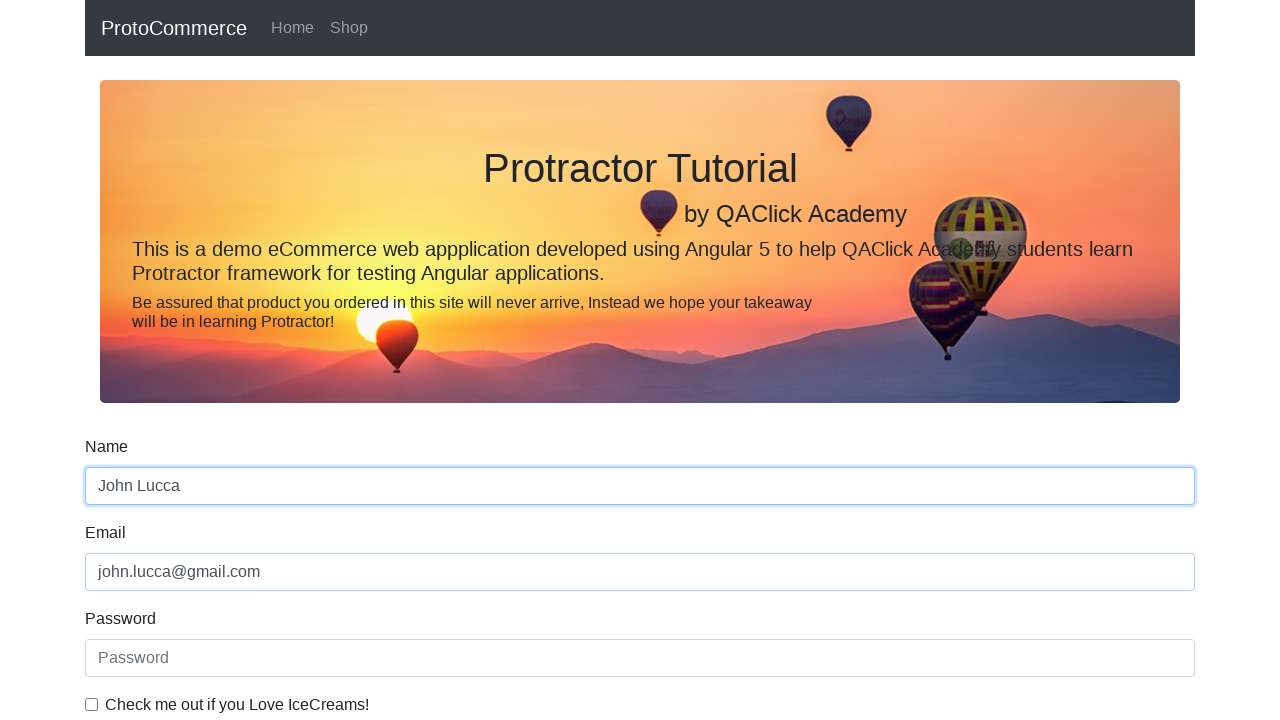

Filled password field with 'secret' on #exampleInputPassword1
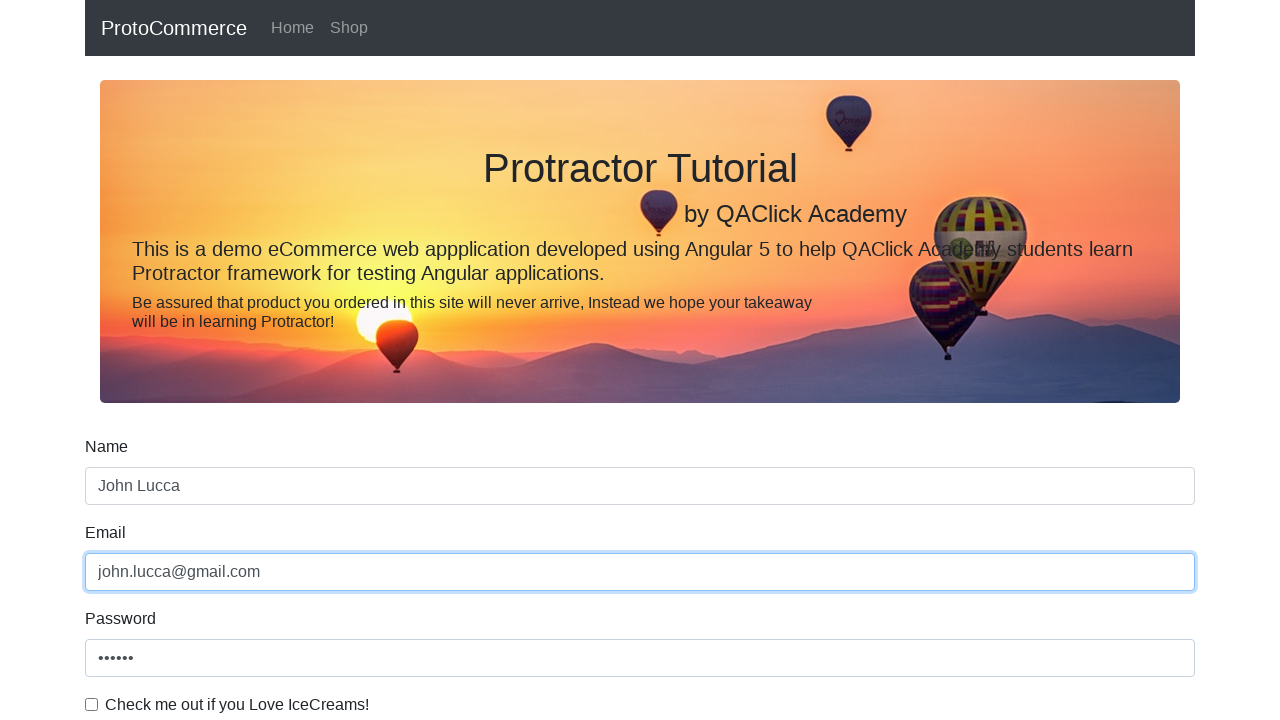

Clicked the checkbox to accept terms at (92, 704) on #exampleCheck1
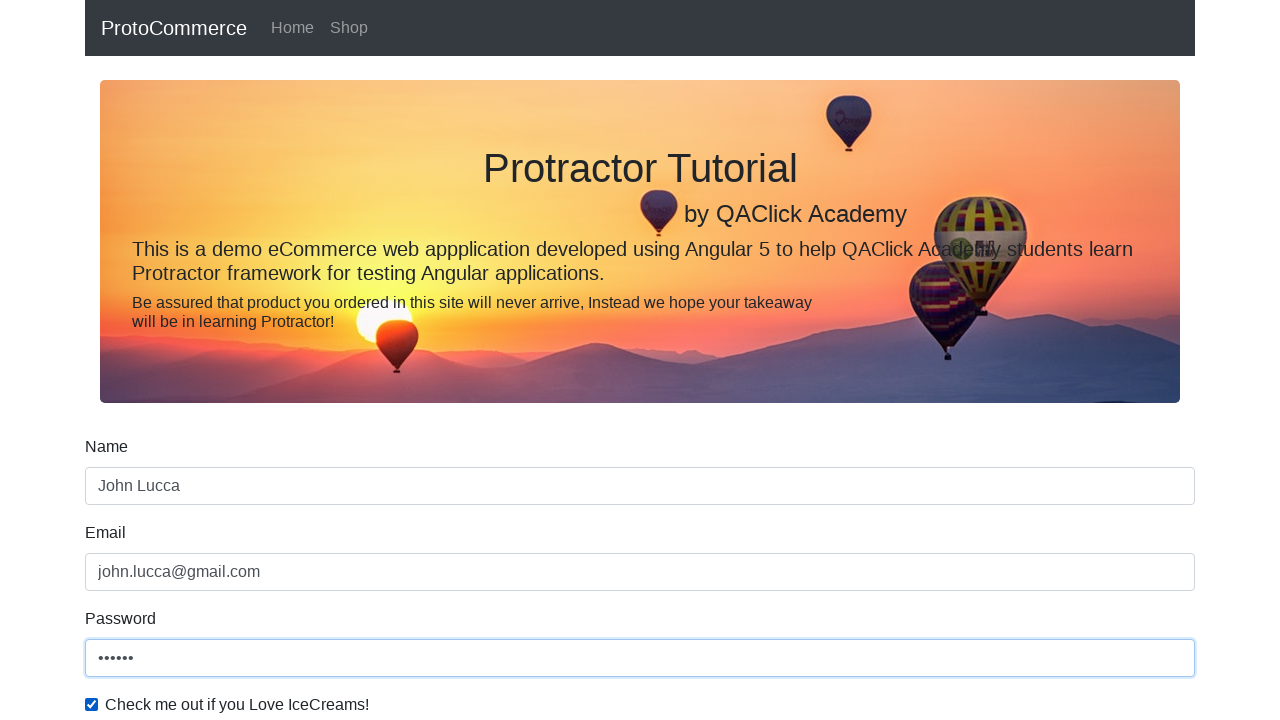

Selected 'Male' from gender dropdown on #exampleFormControlSelect1
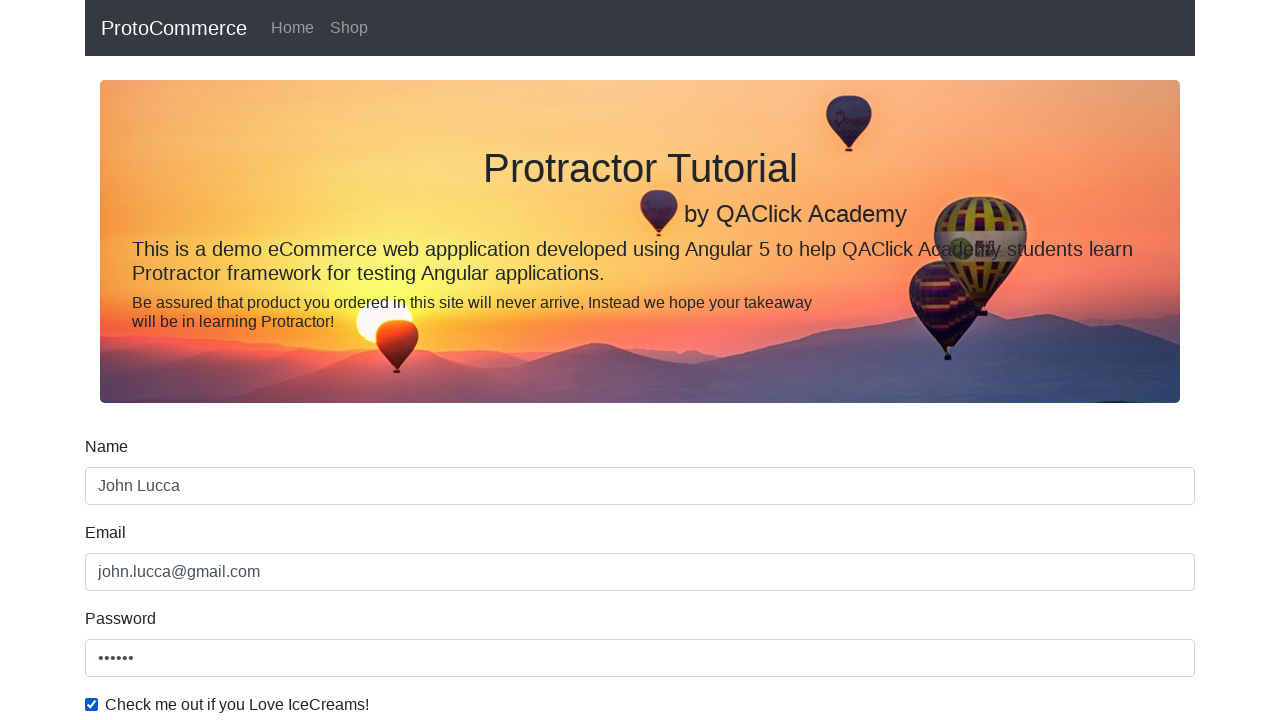

Selected employment status radio button at (238, 360) on #inlineRadio1
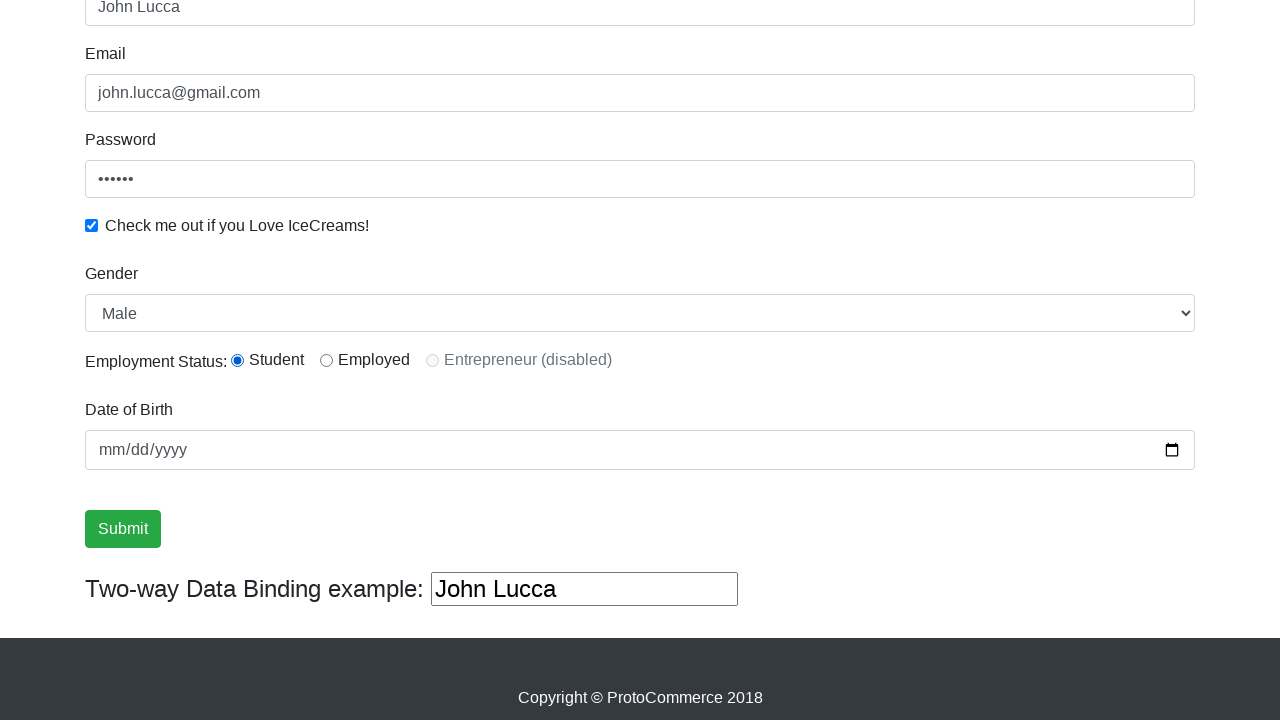

Filled date of birth field with '2001-01-01' on input[name='bday']
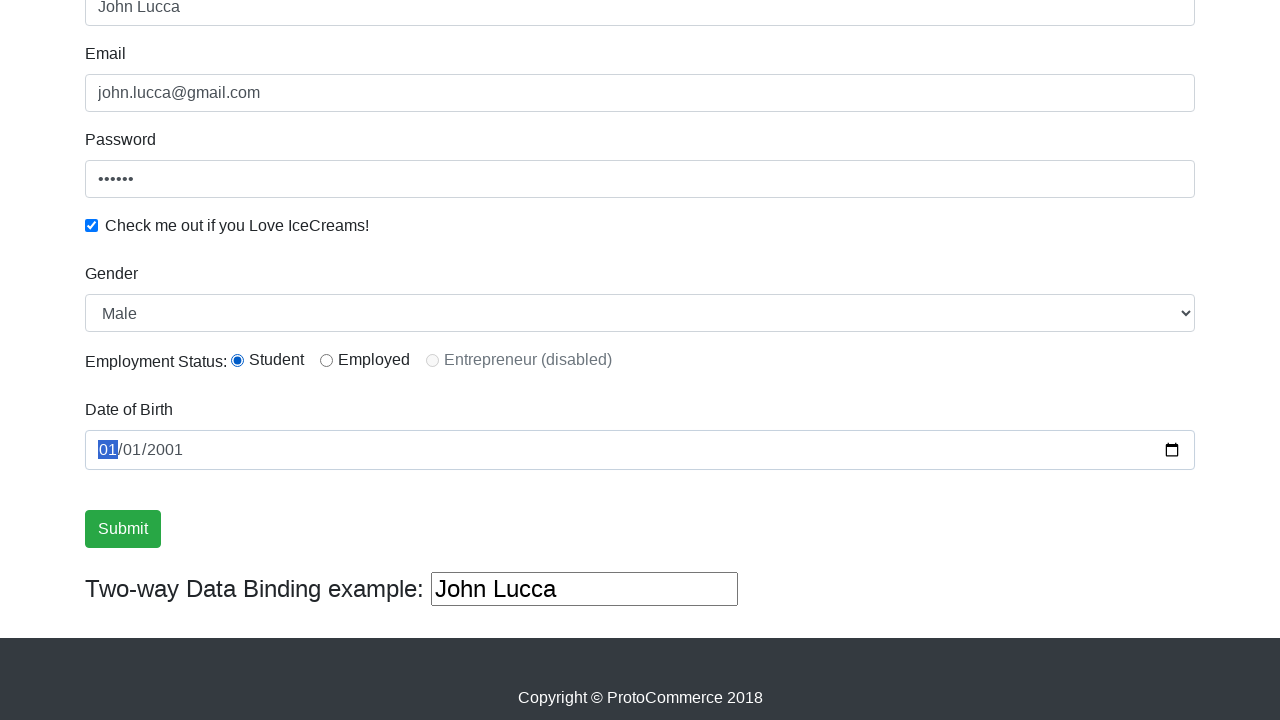

Clicked Submit button to submit the form at (123, 529) on input[value='Submit']
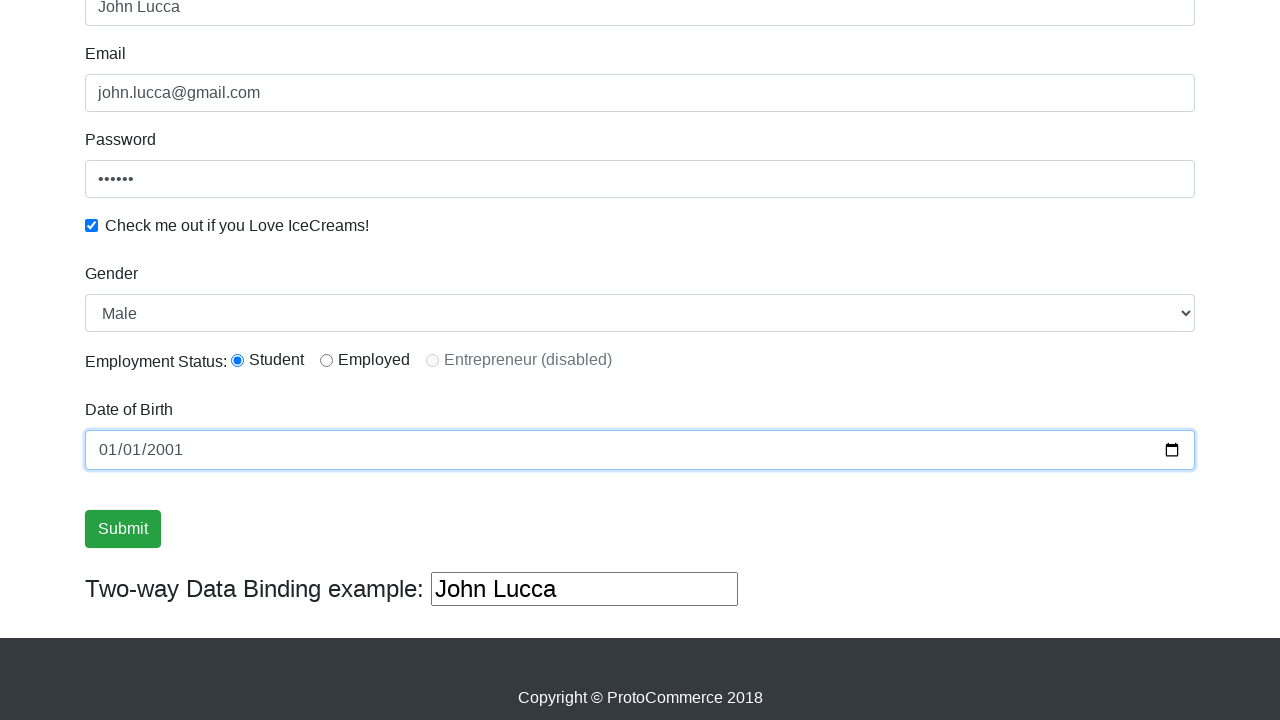

Success alert appeared after form submission
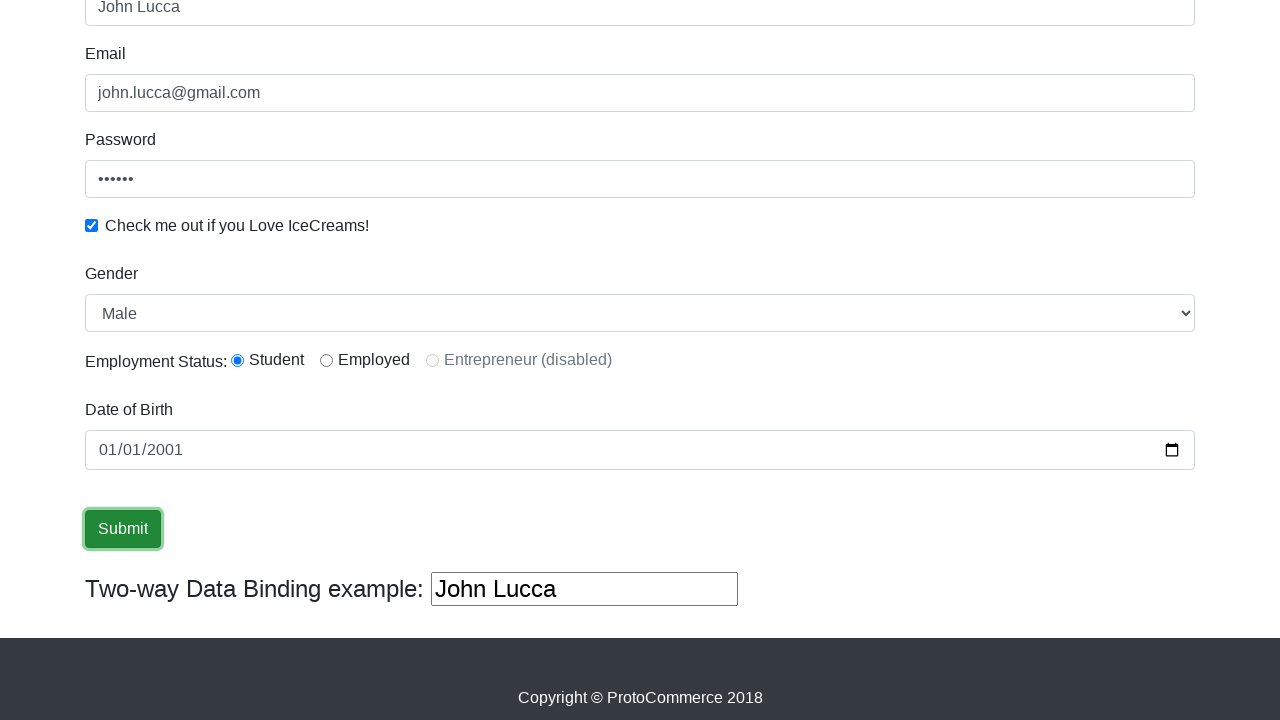

Verified success message: 'Success! The Form has been submitted successfully!.'
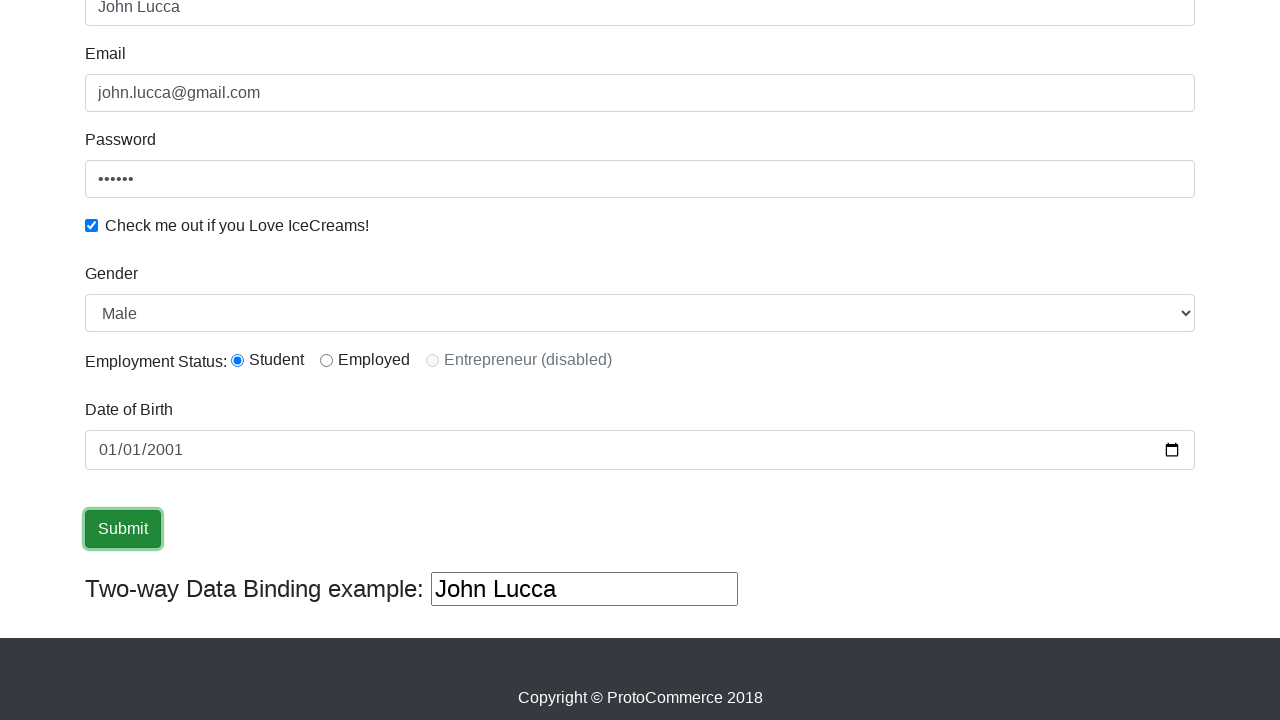

Assertion passed: Form submission was successful
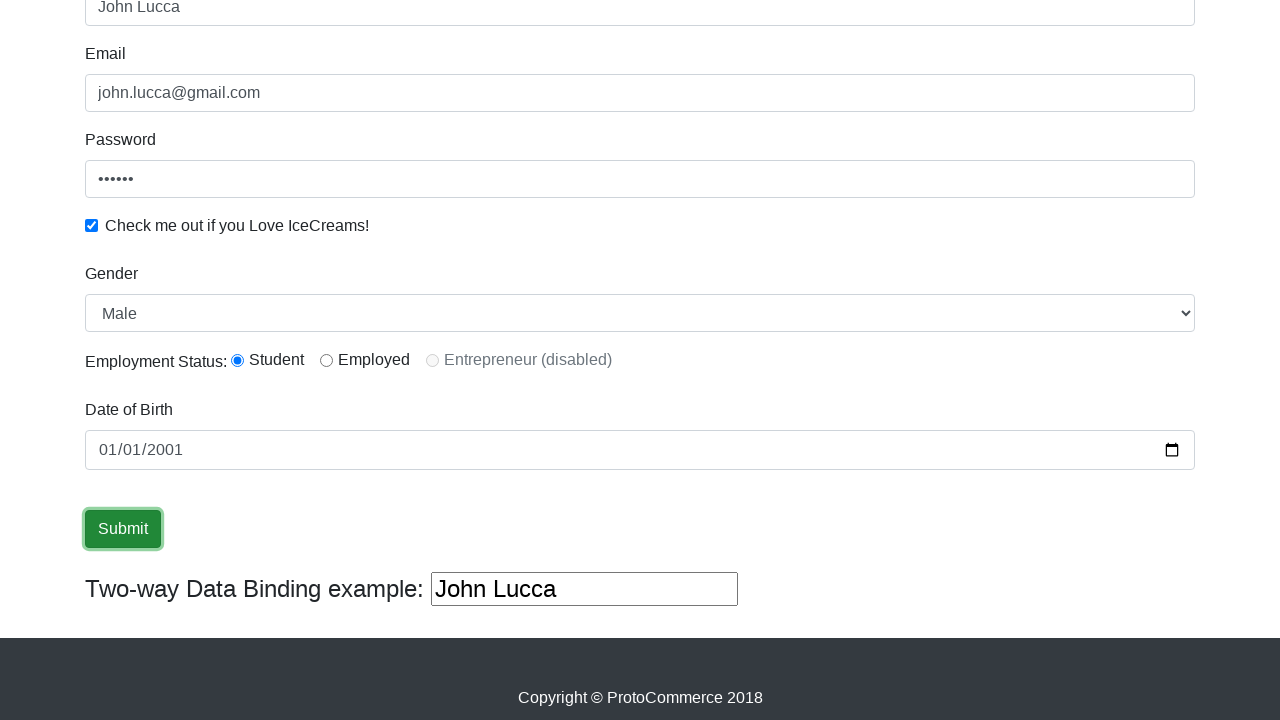

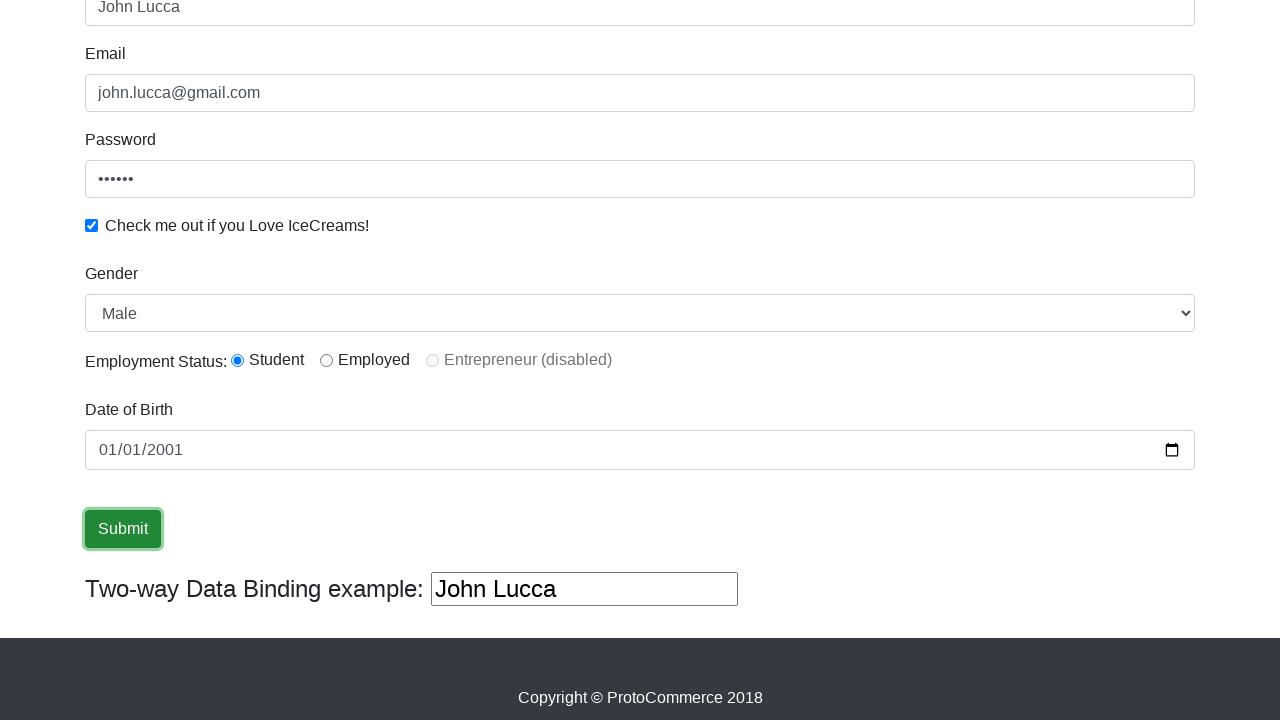